Navigates to a Japanese travel website and selects a specific region (Hokkaido/Sapporo area) through area and region selectors

Starting URL: https://www.rurubu.travel/

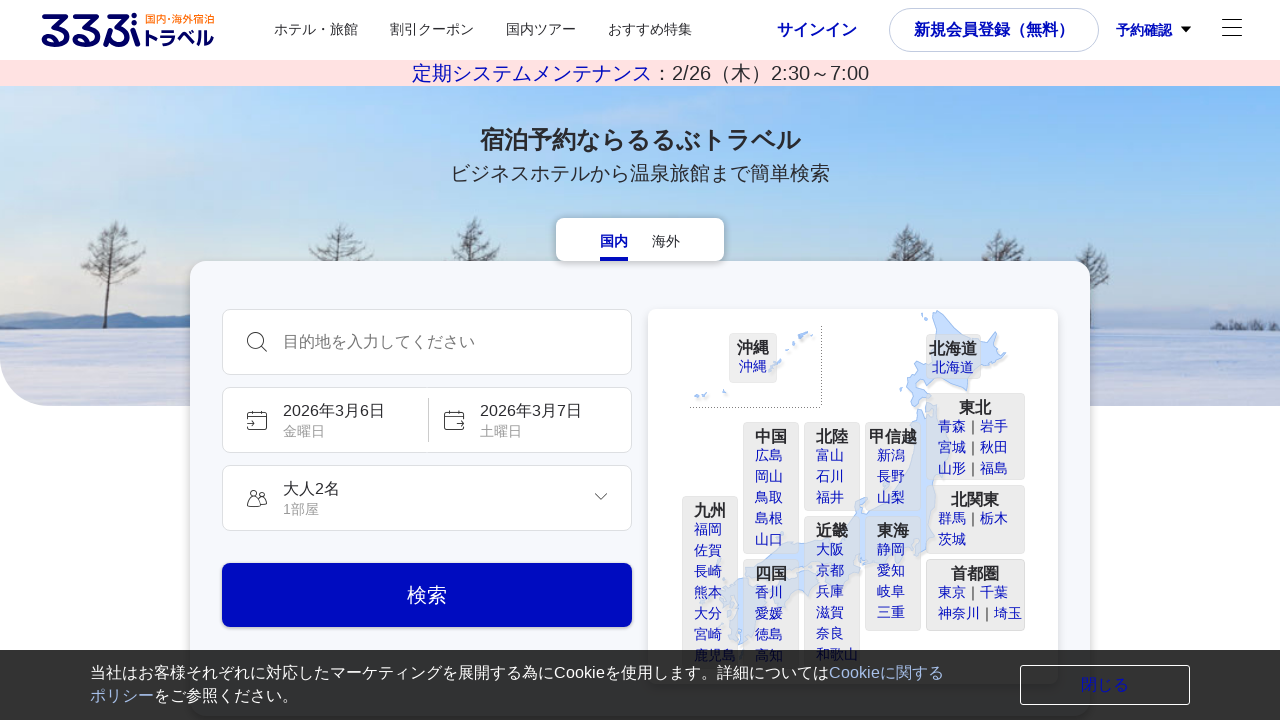

Clicked on Hokkaido area selector at (952, 367) on [data-area='01']
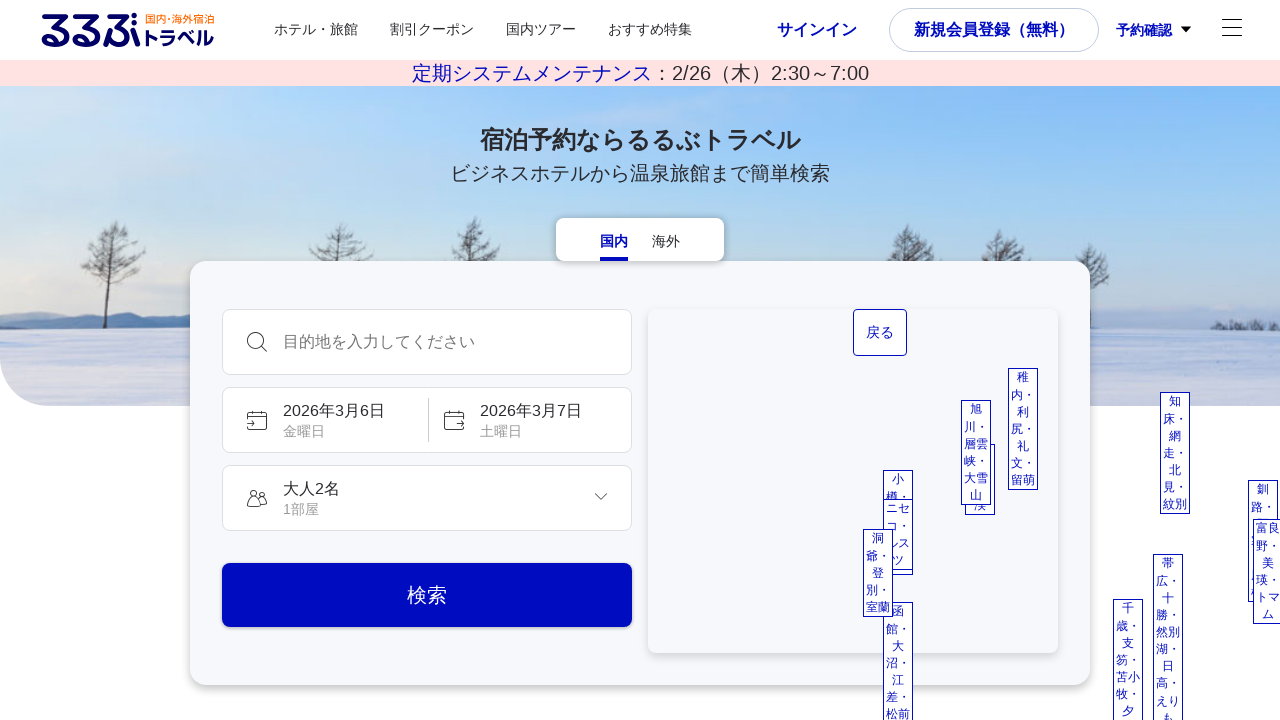

Clicked on Sapporo region link at (799, 454) on a[data-region-id='0101']
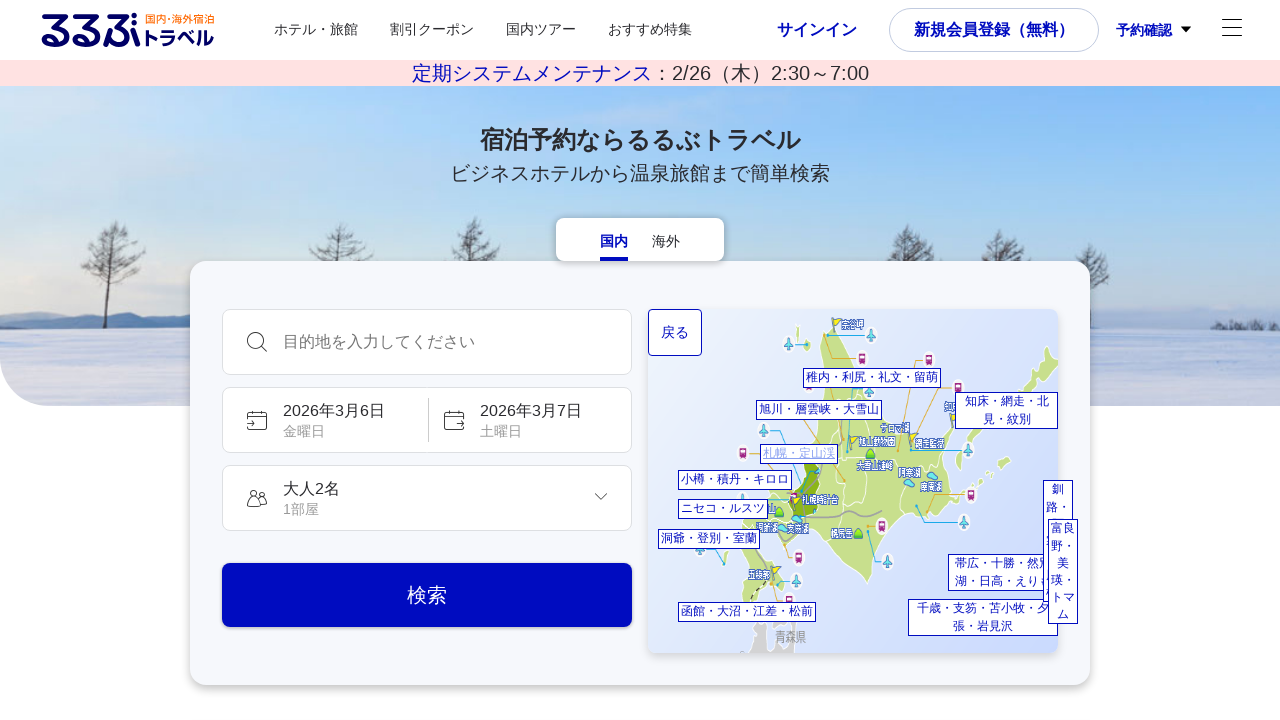

Page loaded after selecting Sapporo region
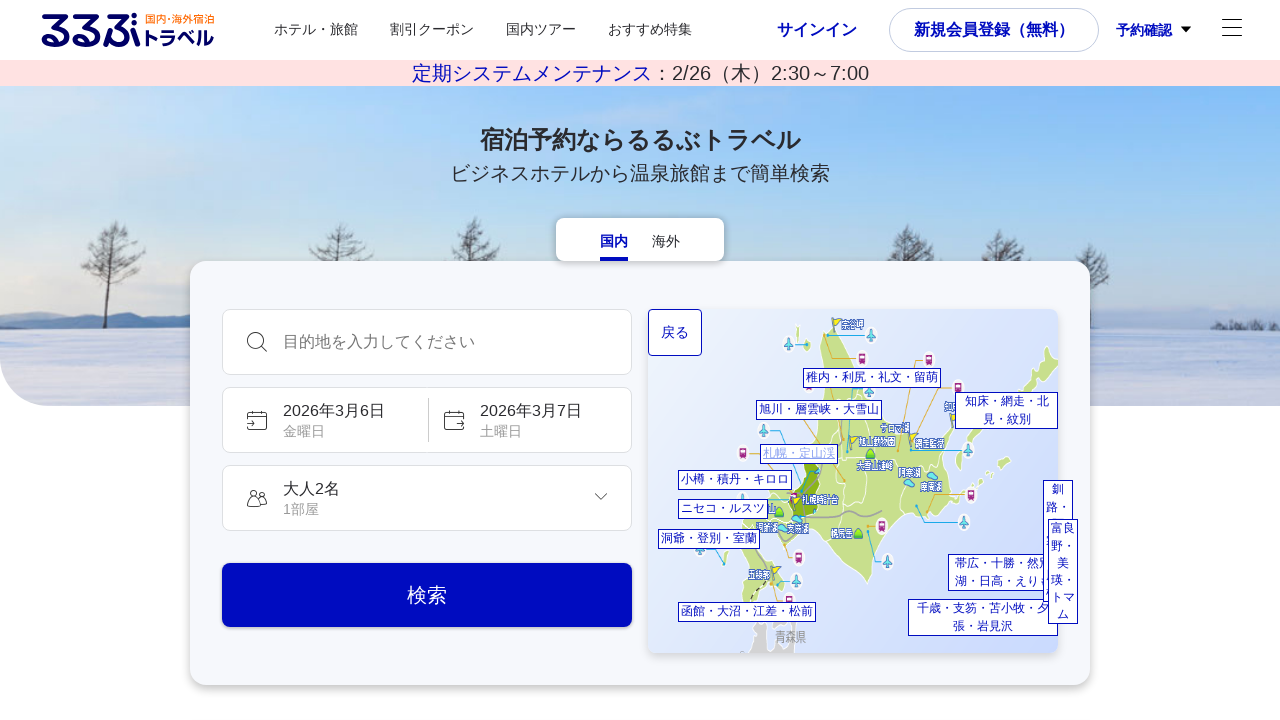

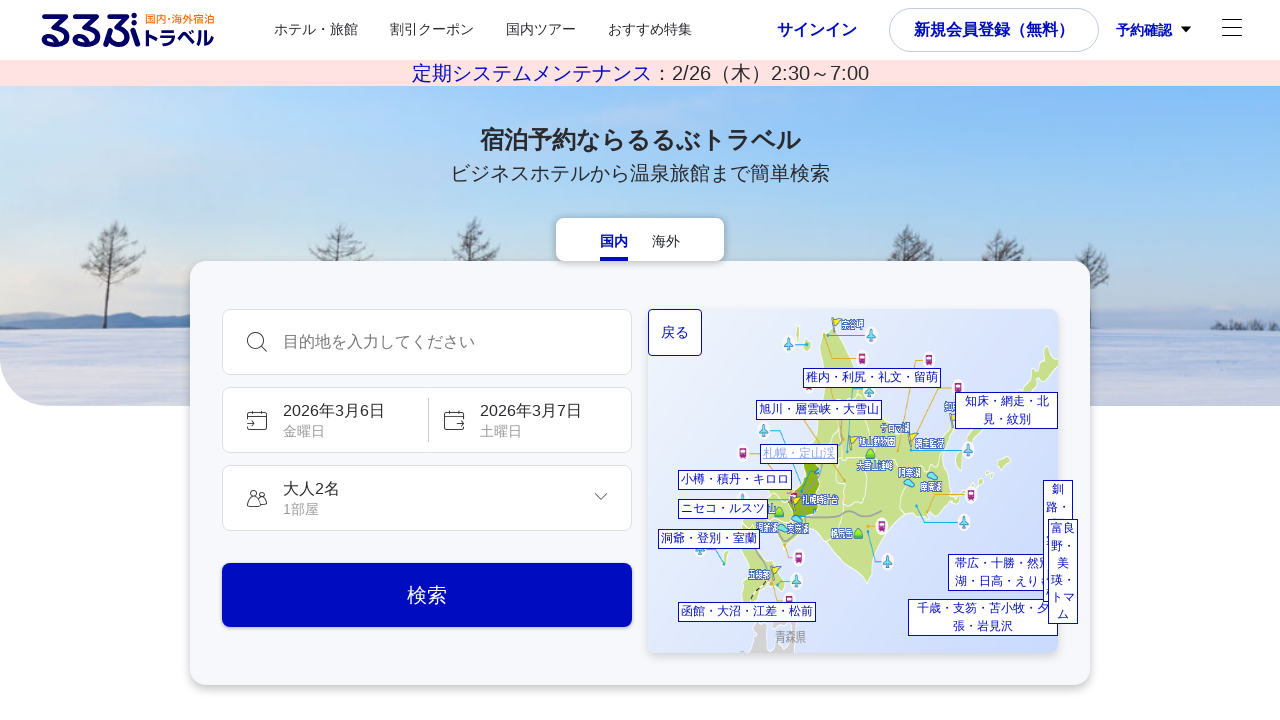